Tests the Indian Railways train search functionality by entering departure and arrival stations, disabling date selection, and verifying train list results are displayed

Starting URL: https://erail.in/

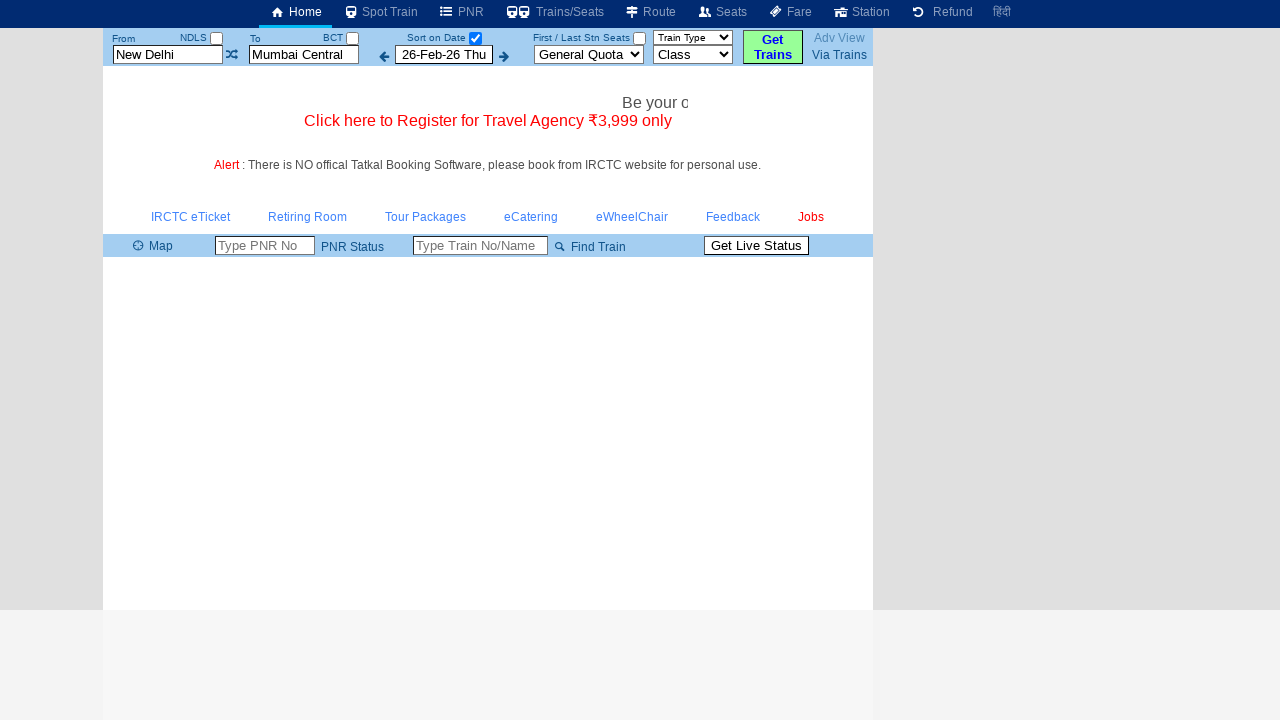

Cleared departure station field on #txtStationFrom
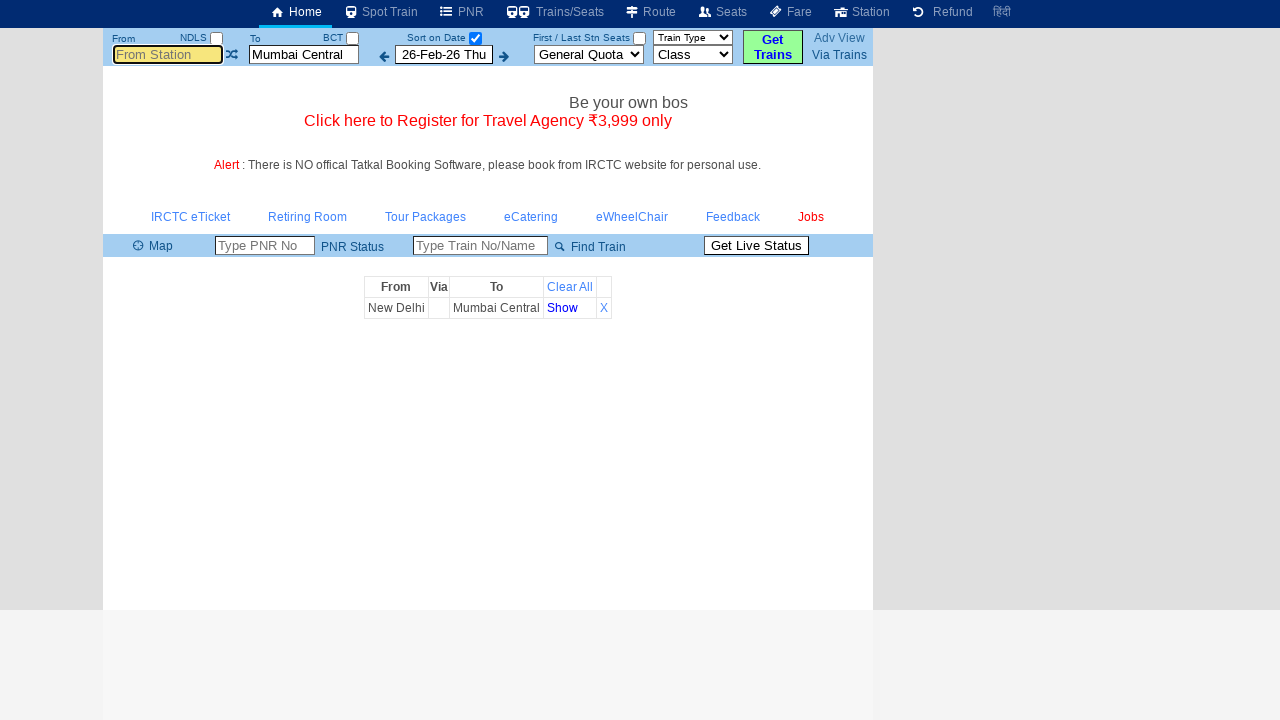

Entered 'MS' as departure station on #txtStationFrom
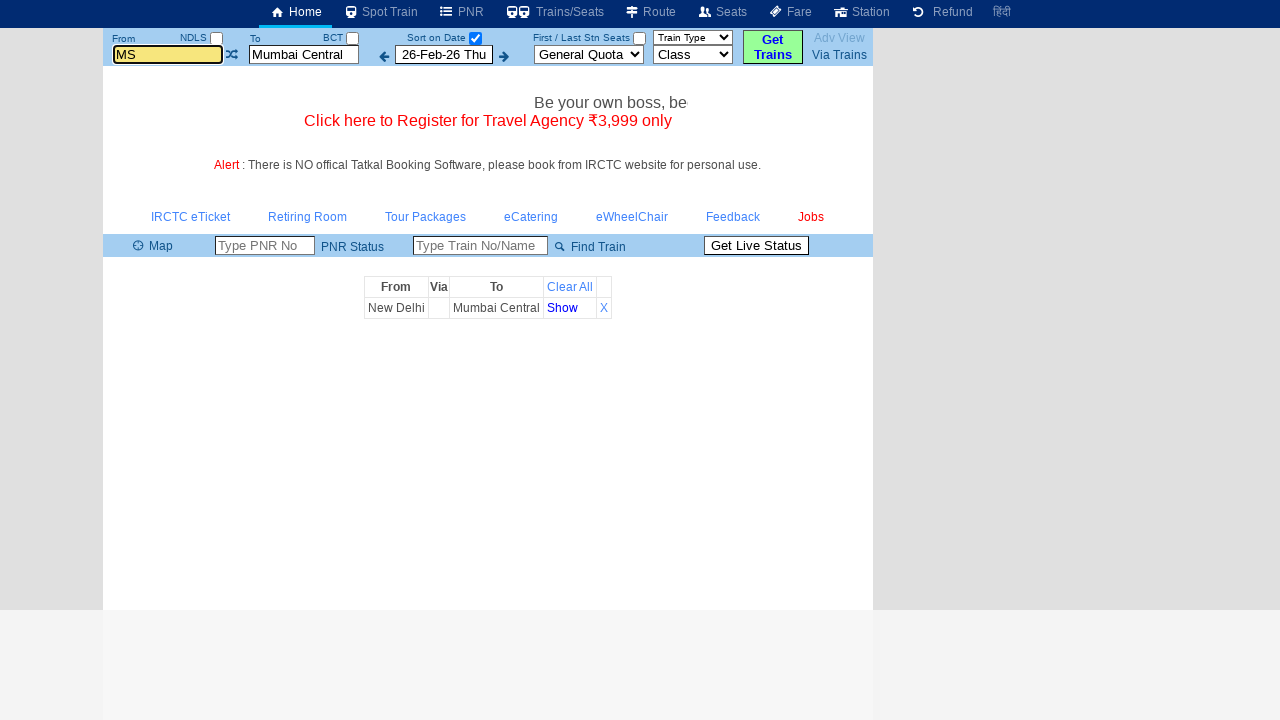

Pressed Enter to confirm departure station on #txtStationFrom
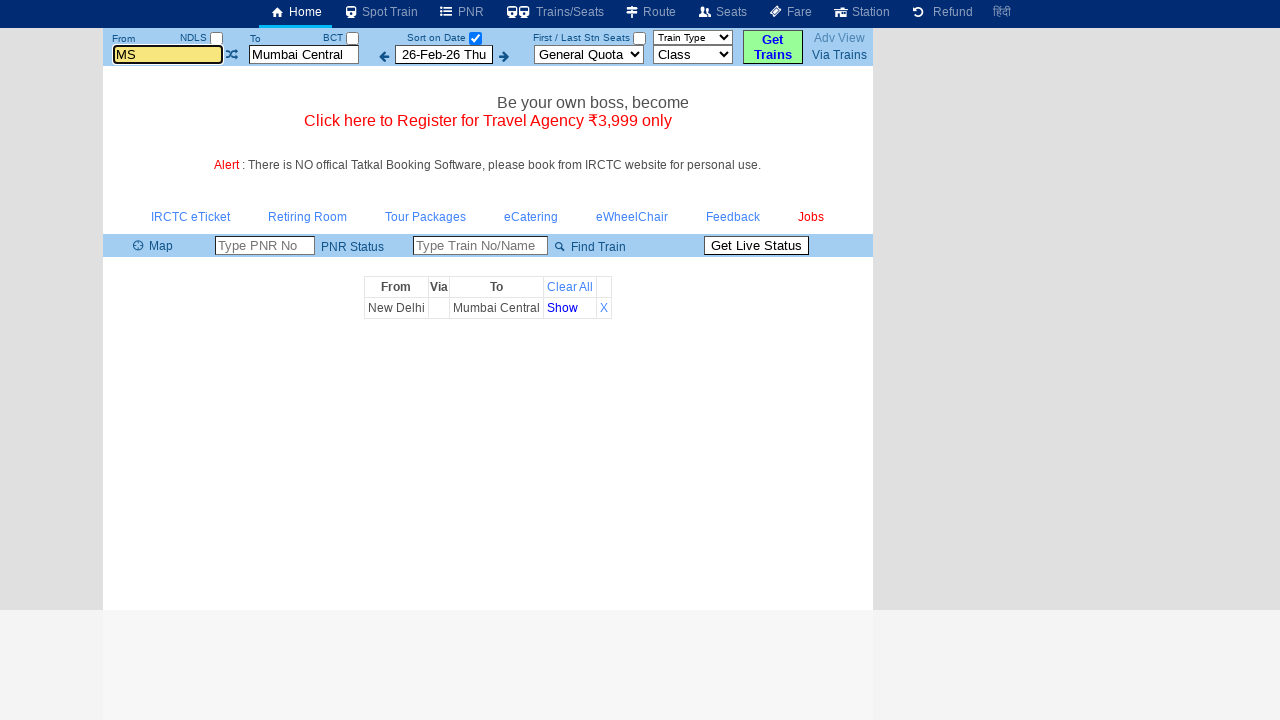

Cleared arrival station field on #txtStationTo
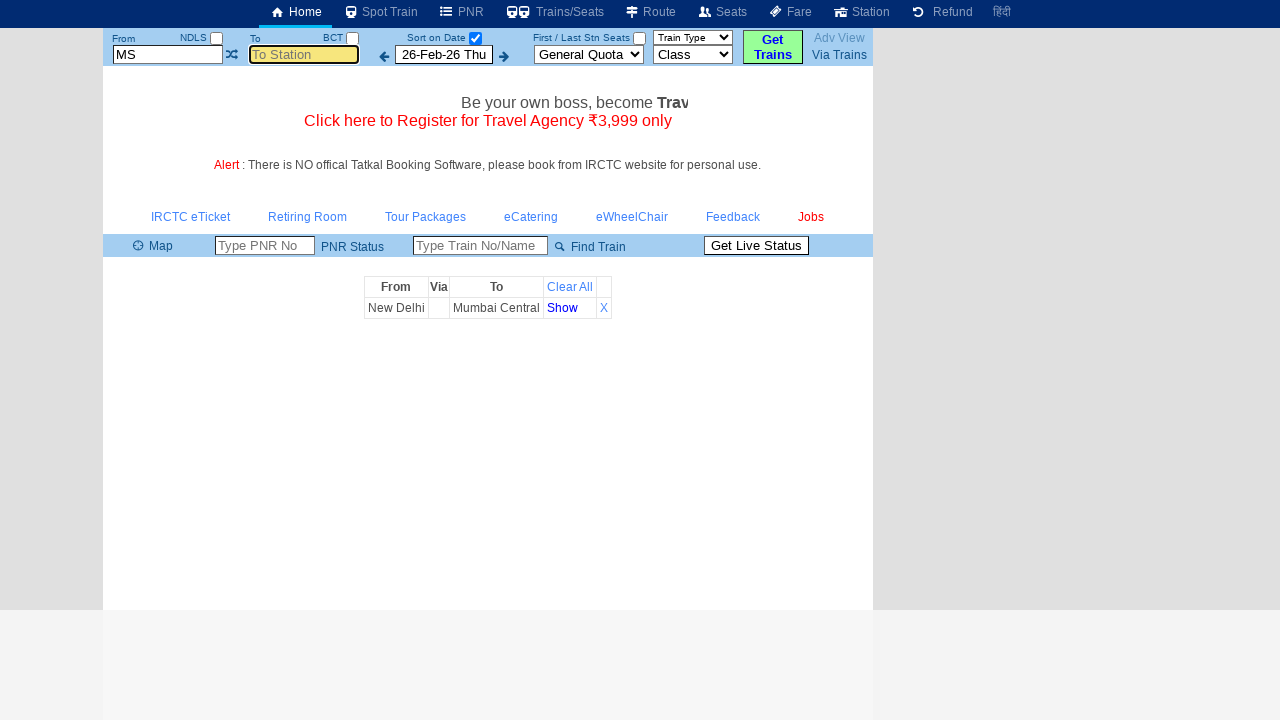

Entered 'CAPE' as arrival station on #txtStationTo
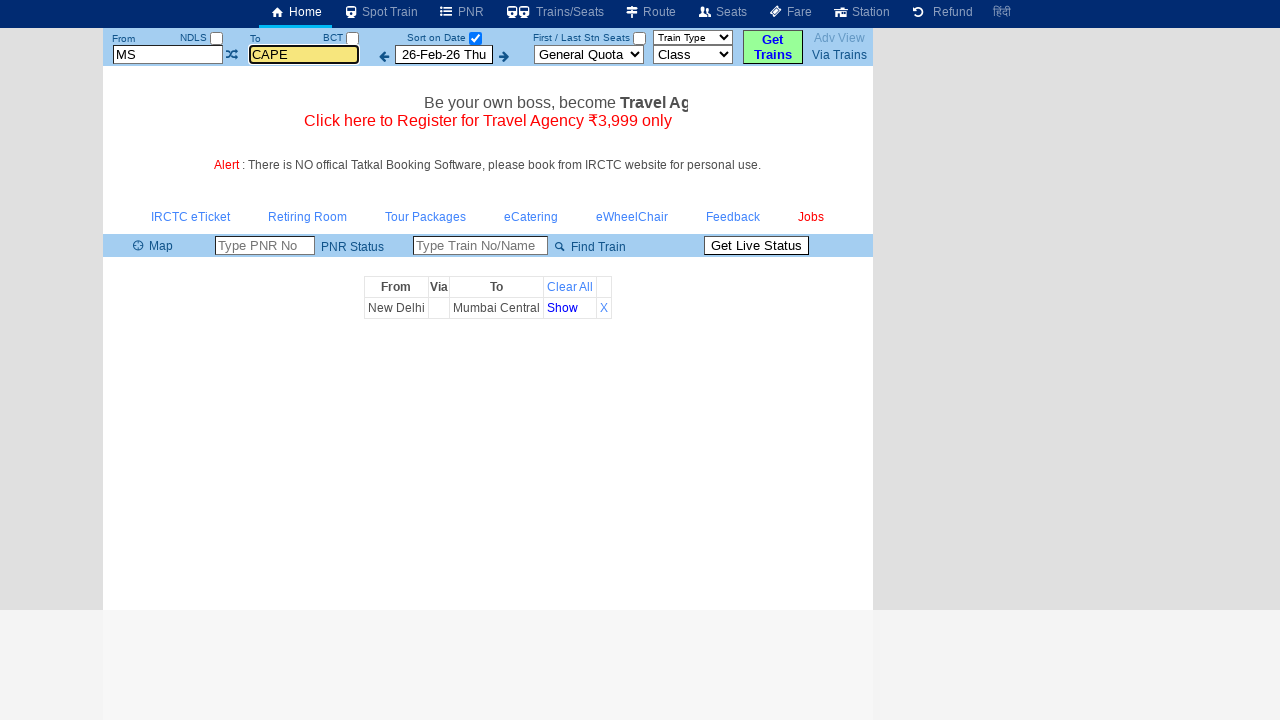

Pressed Enter to confirm arrival station on #txtStationTo
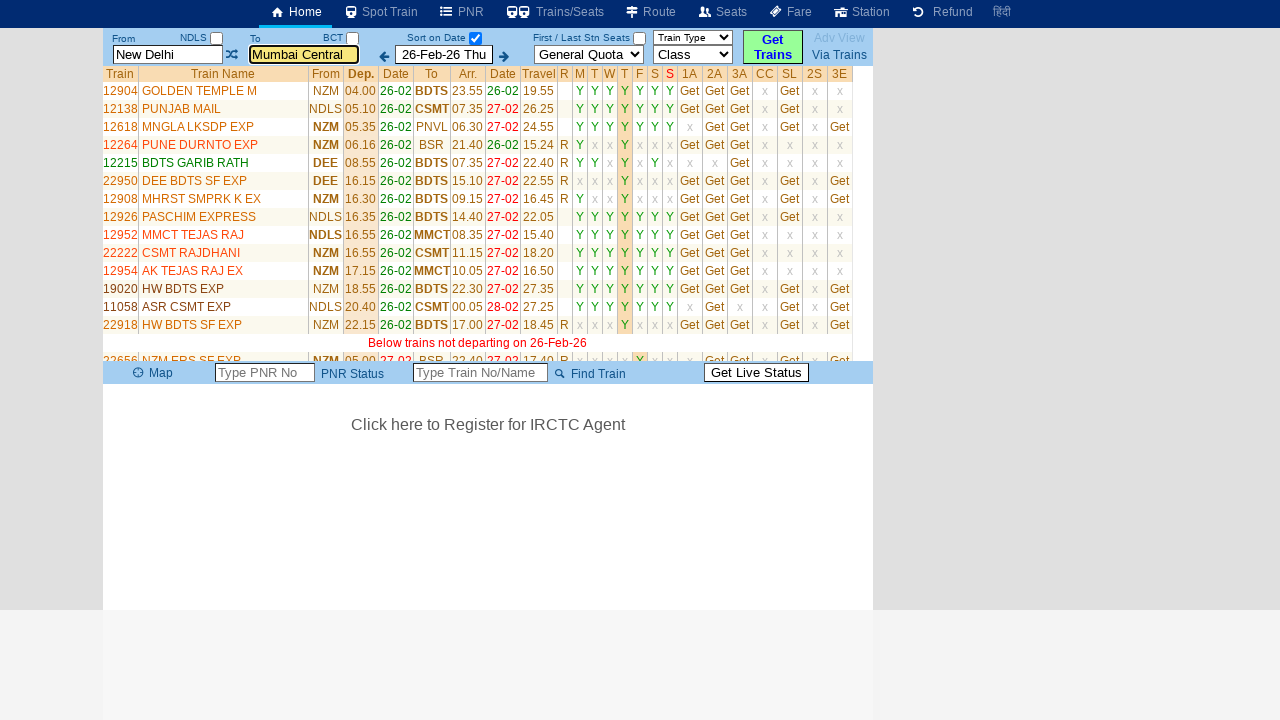

Unchecked date selection to display all trains at (475, 38) on #chkSelectDateOnly
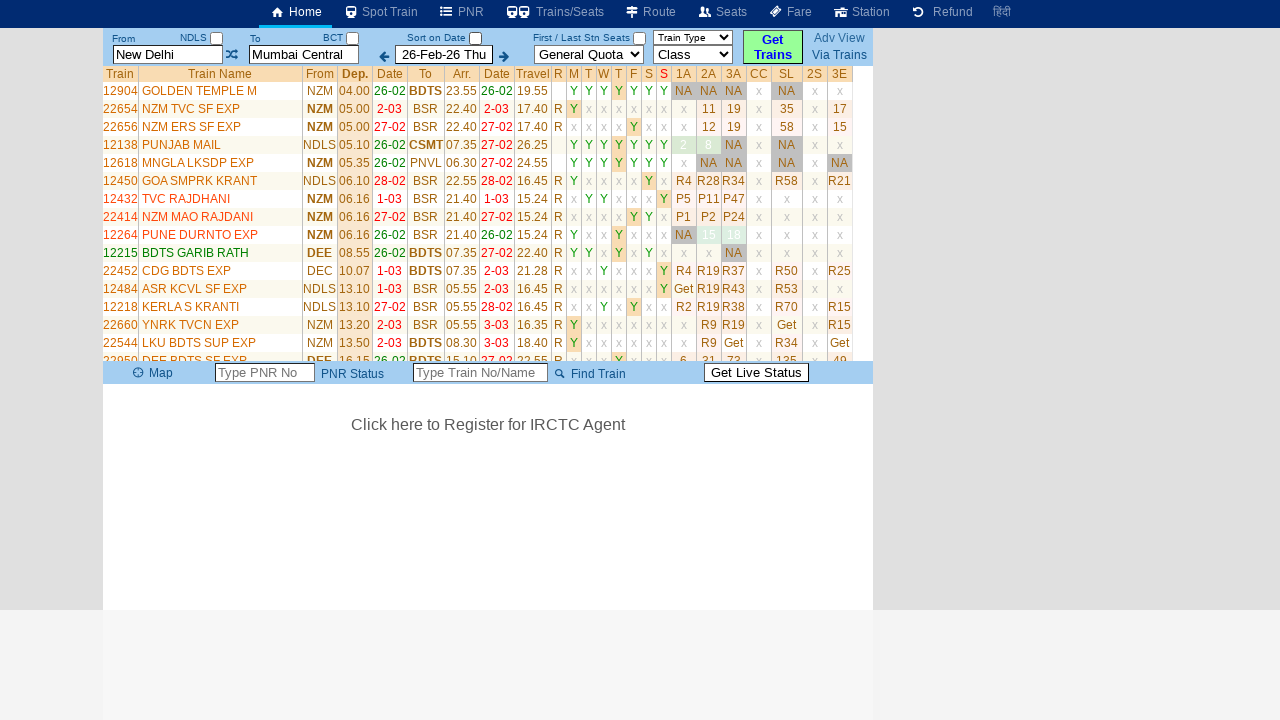

Train list table loaded successfully
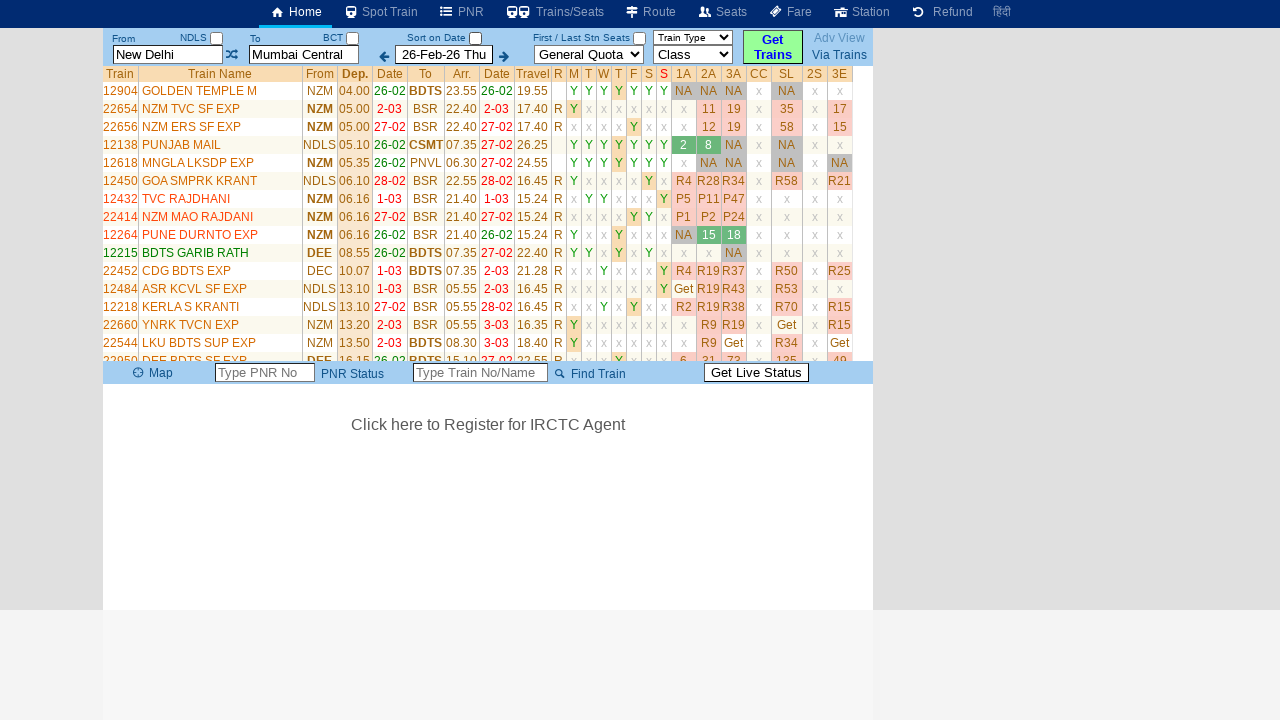

Verified train list: 34 trains found
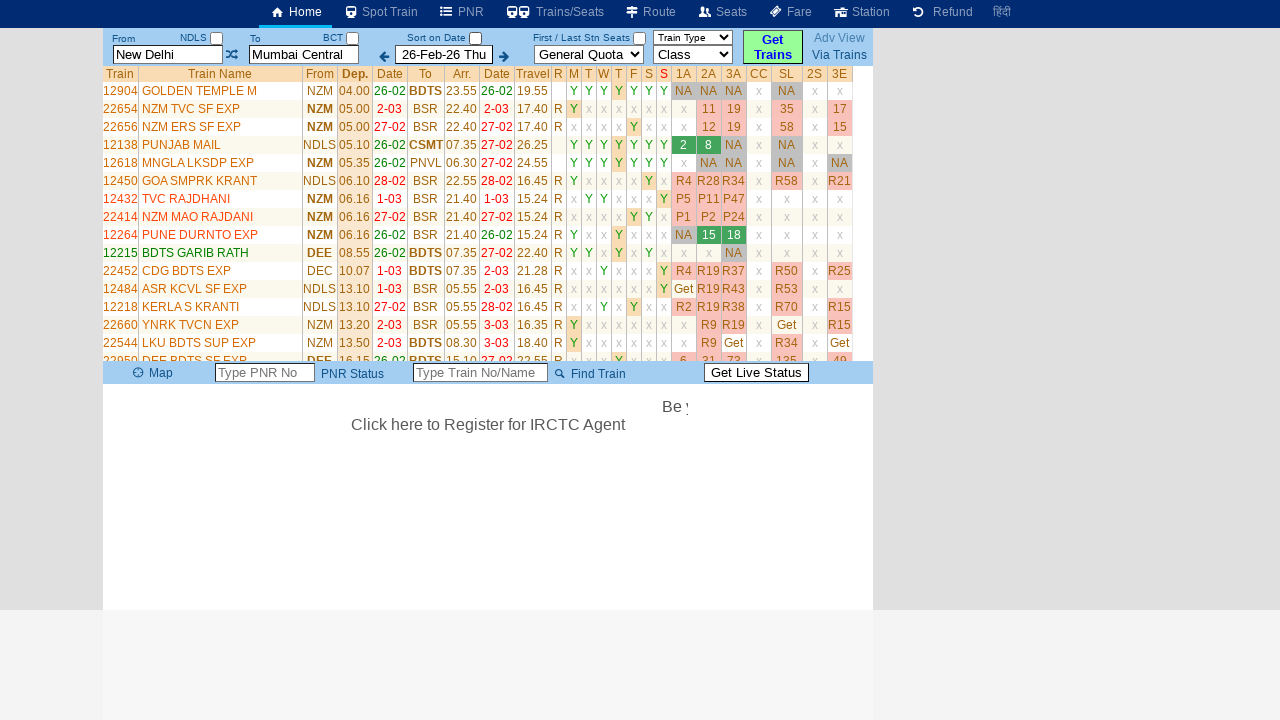

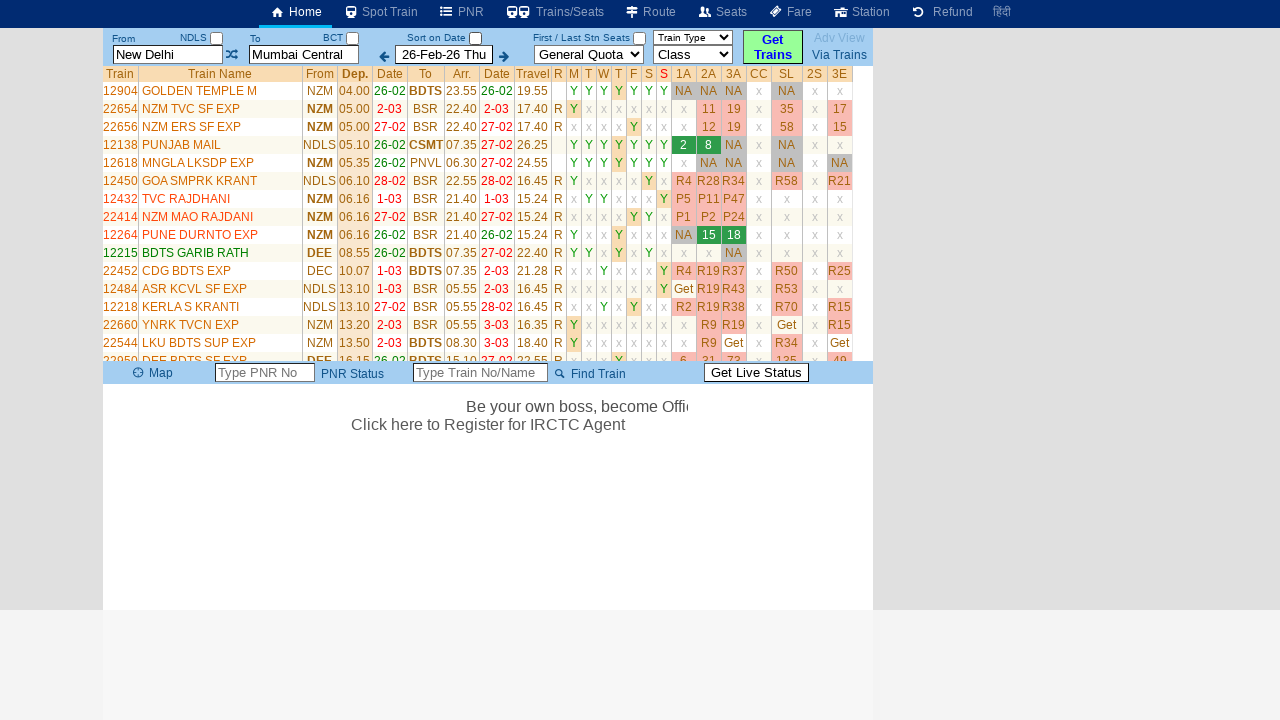